Tests interaction with a dynamically appearing button on the DemoQA dynamic properties page by waiting for and clicking a button that becomes visible after a delay

Starting URL: https://demoqa.com/dynamic-properties/

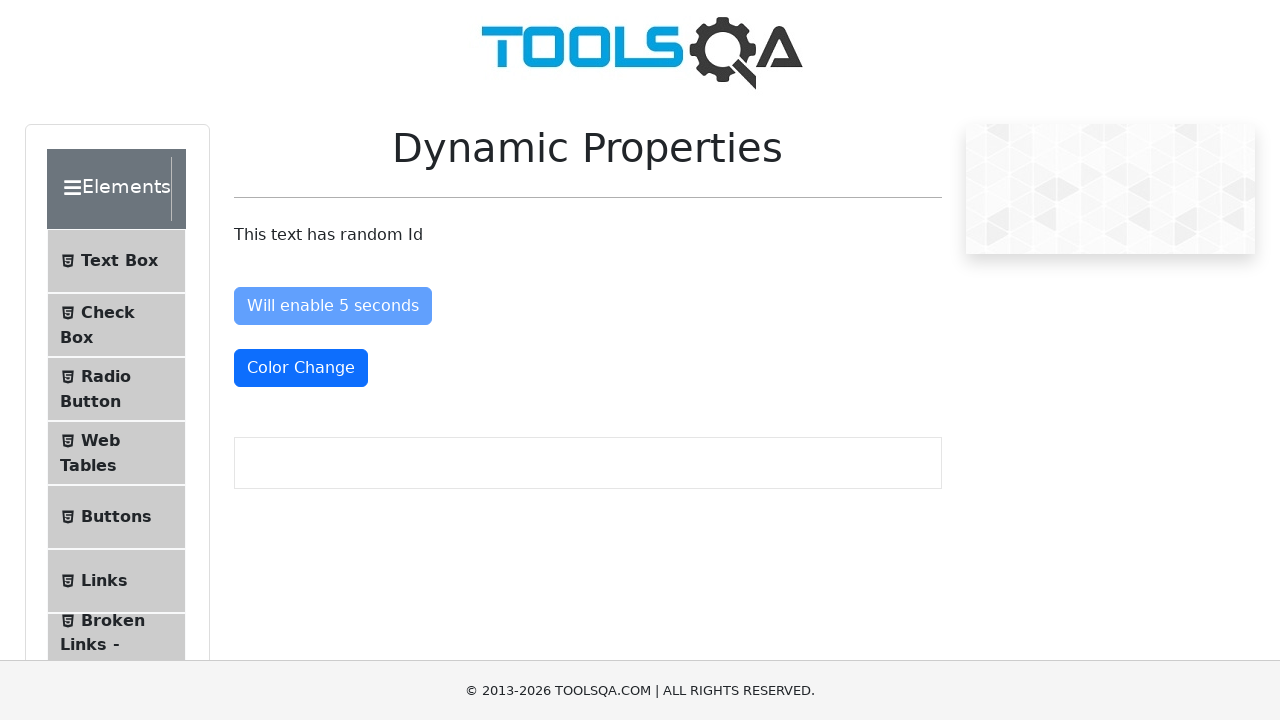

Waited for 'Visible After' button to appear and become visible
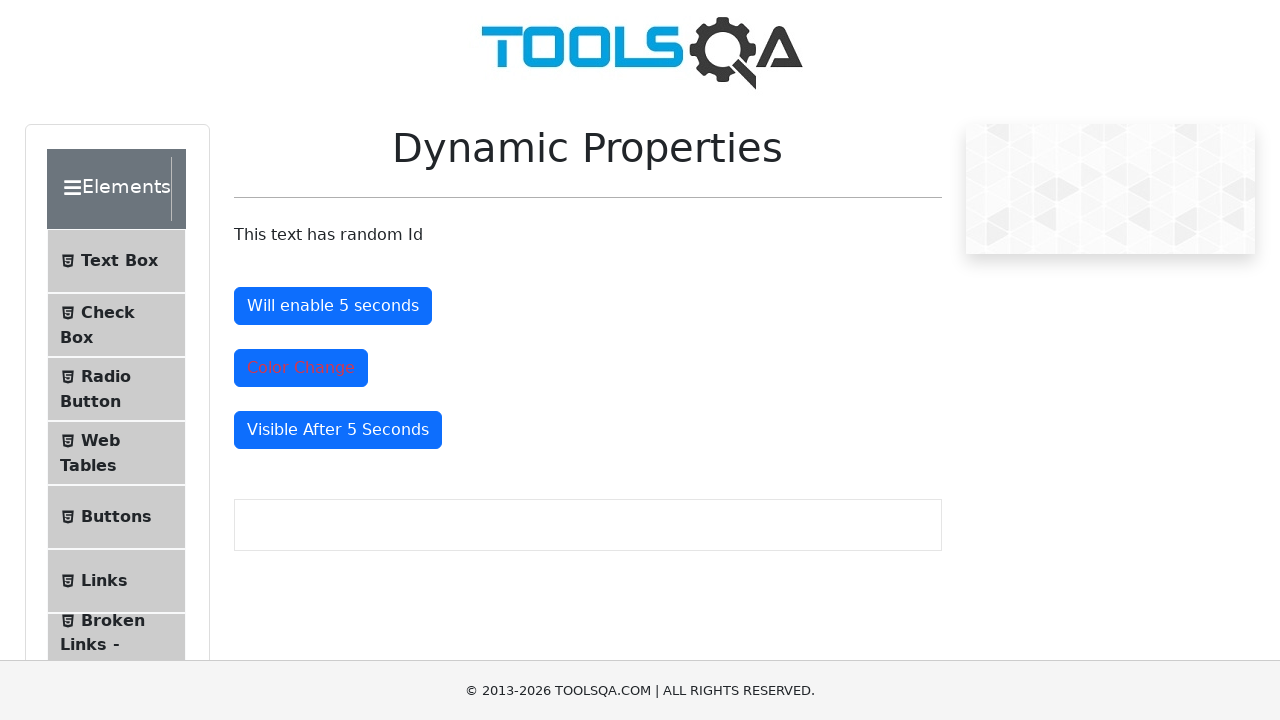

Clicked the 'Visible After' button at (338, 430) on button#visibleAfter
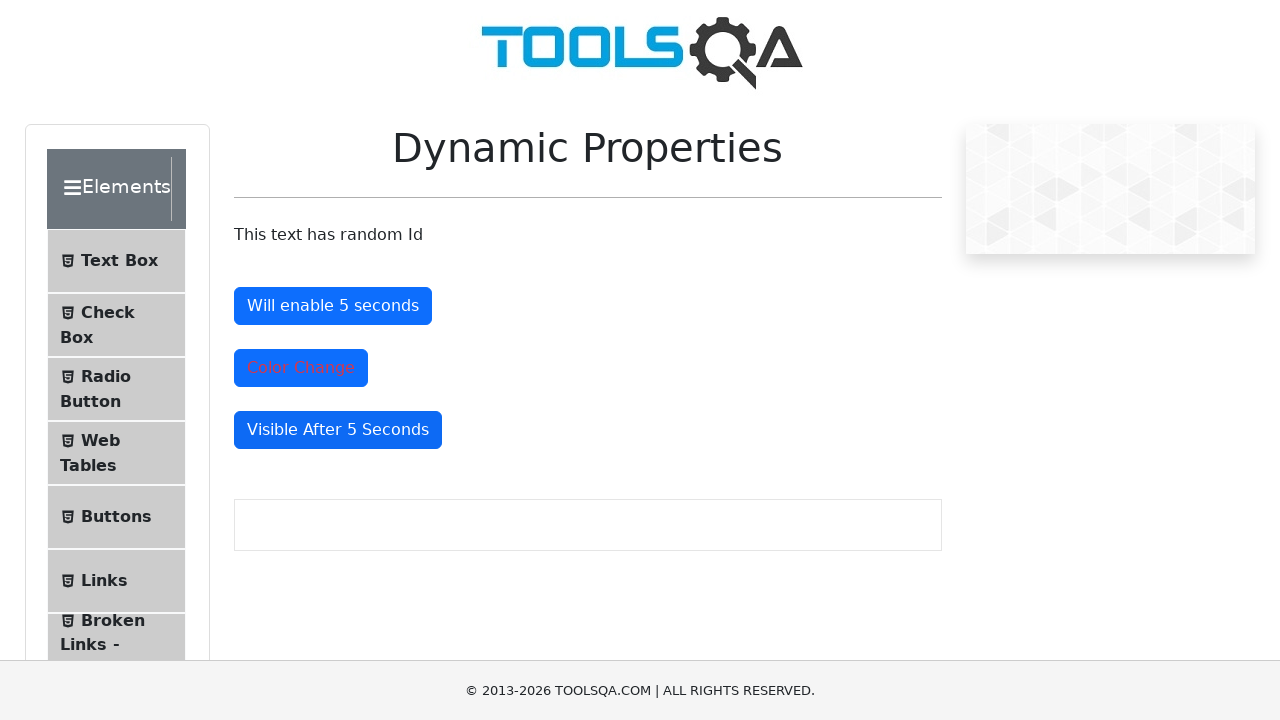

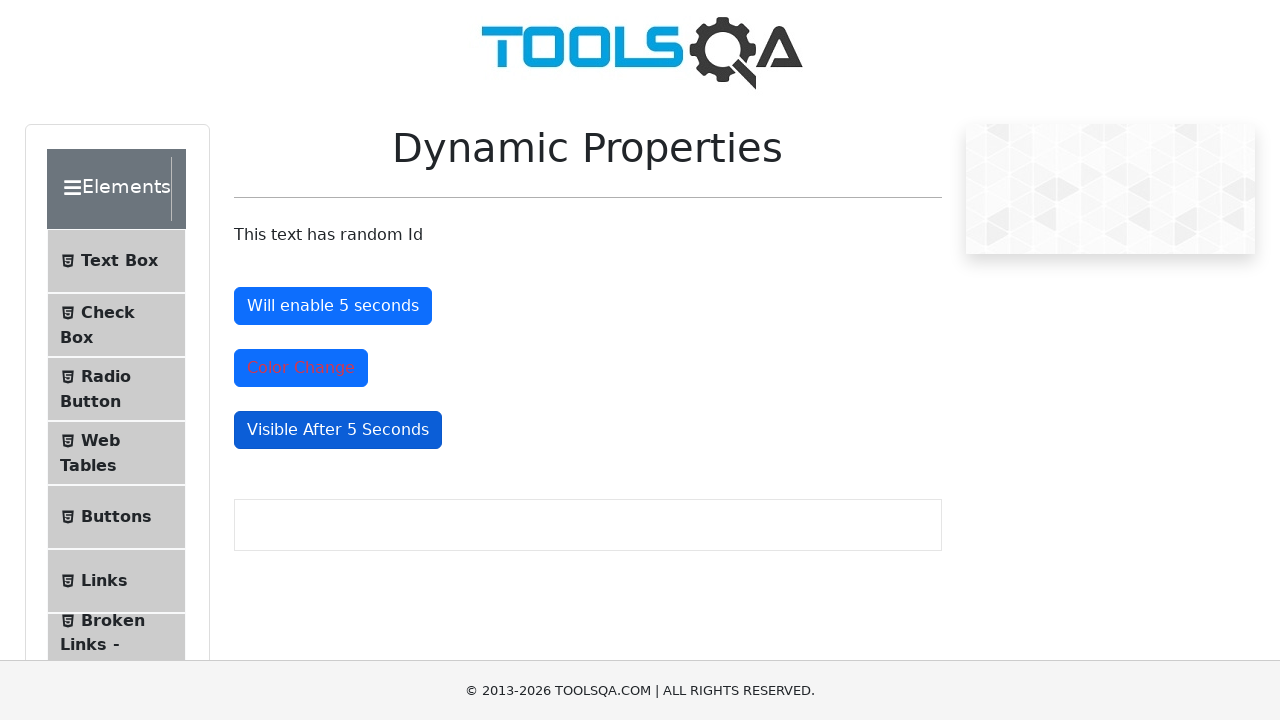